Navigates to a checkbox demo page, checks the first checkbox, and verifies both checkboxes are selected

Starting URL: http://the-internet.herokuapp.com/checkboxes

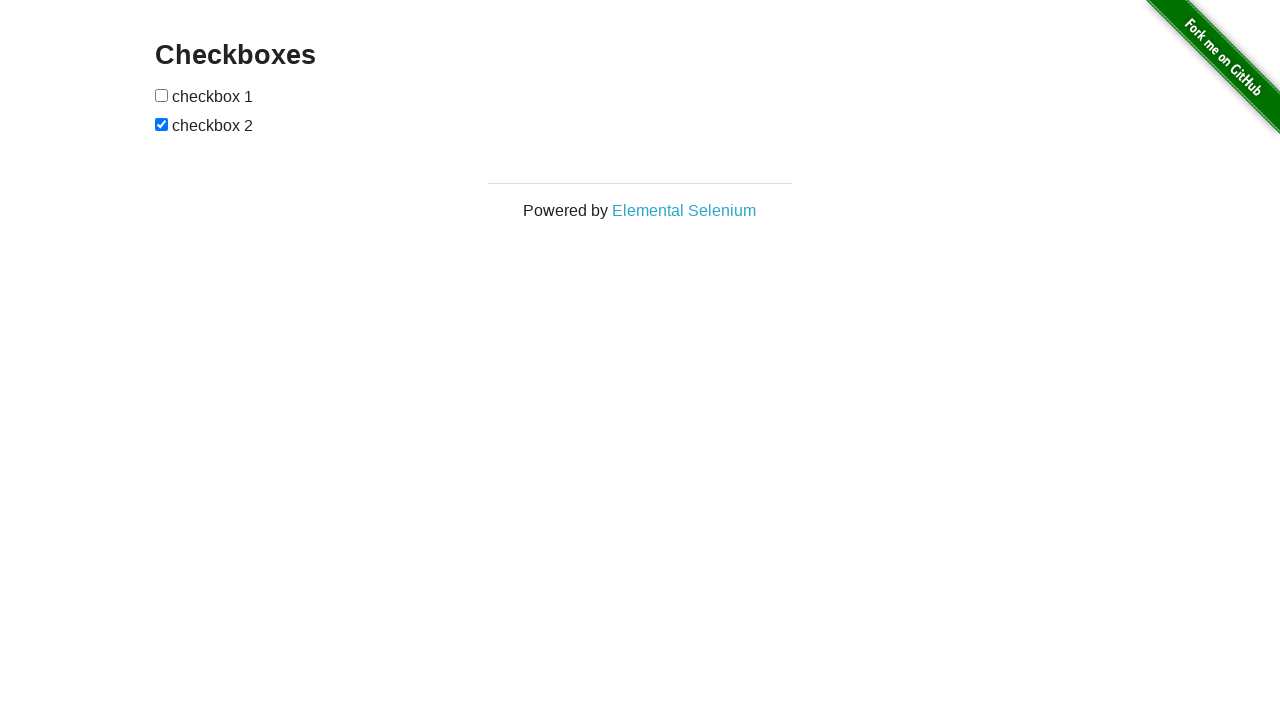

Located first checkbox element
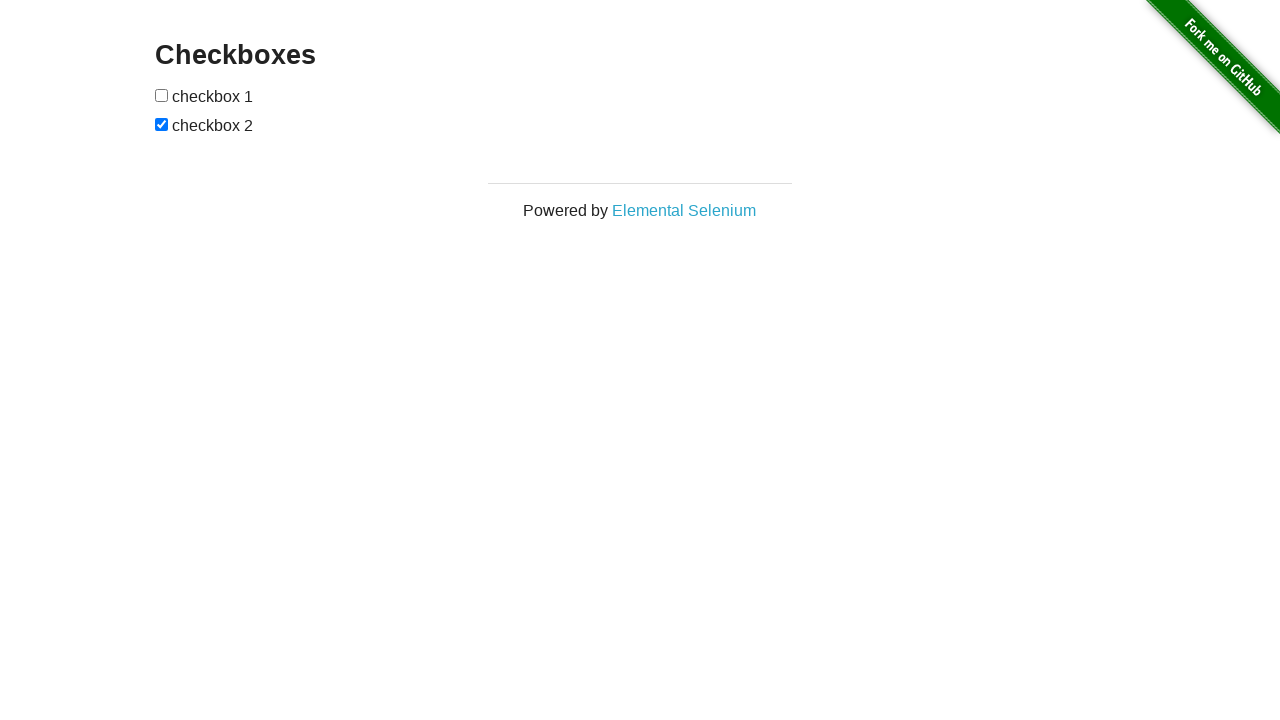

Located second checkbox element
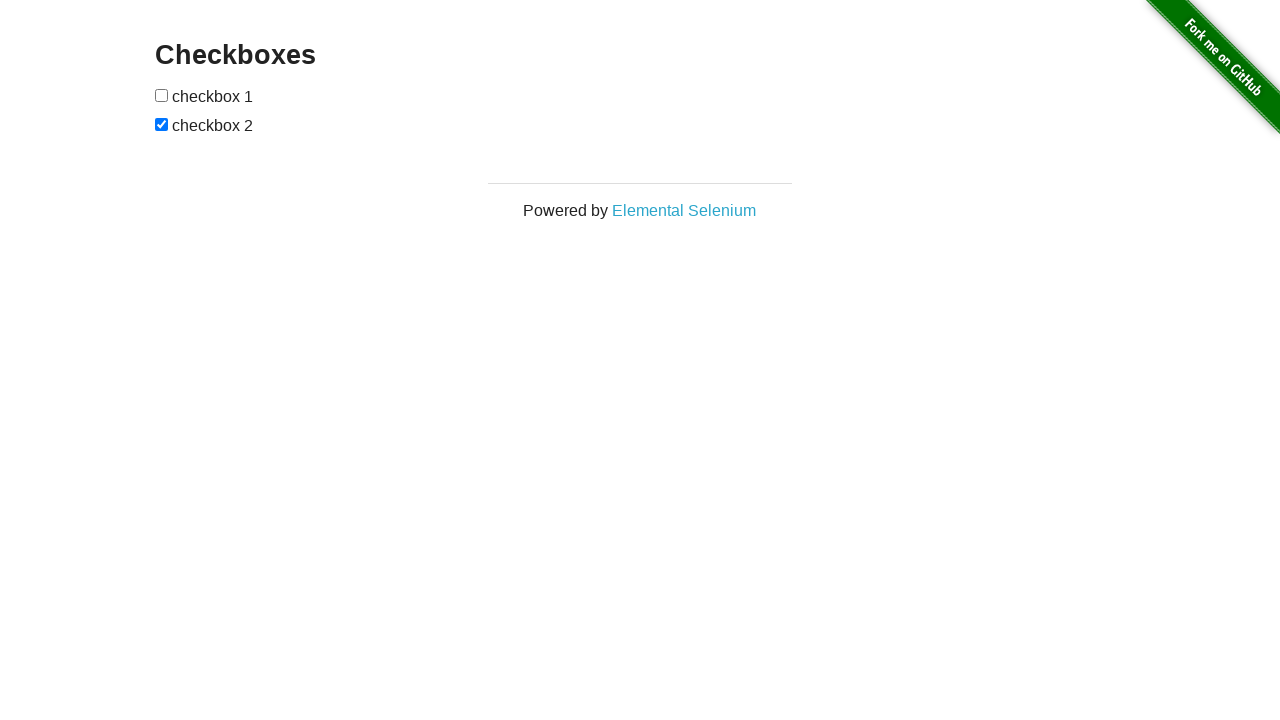

Clicked first checkbox to check it at (162, 95) on xpath=//form[@id='checkboxes']/input[1]
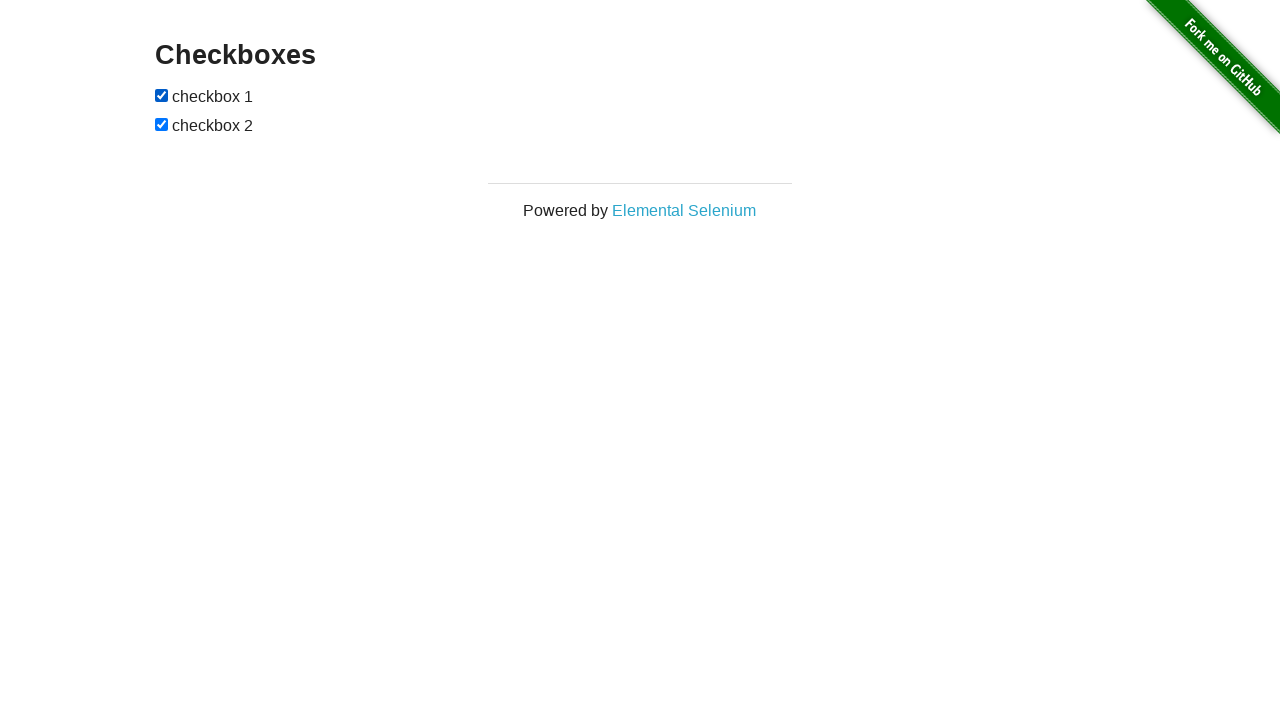

Verified first checkbox is checked
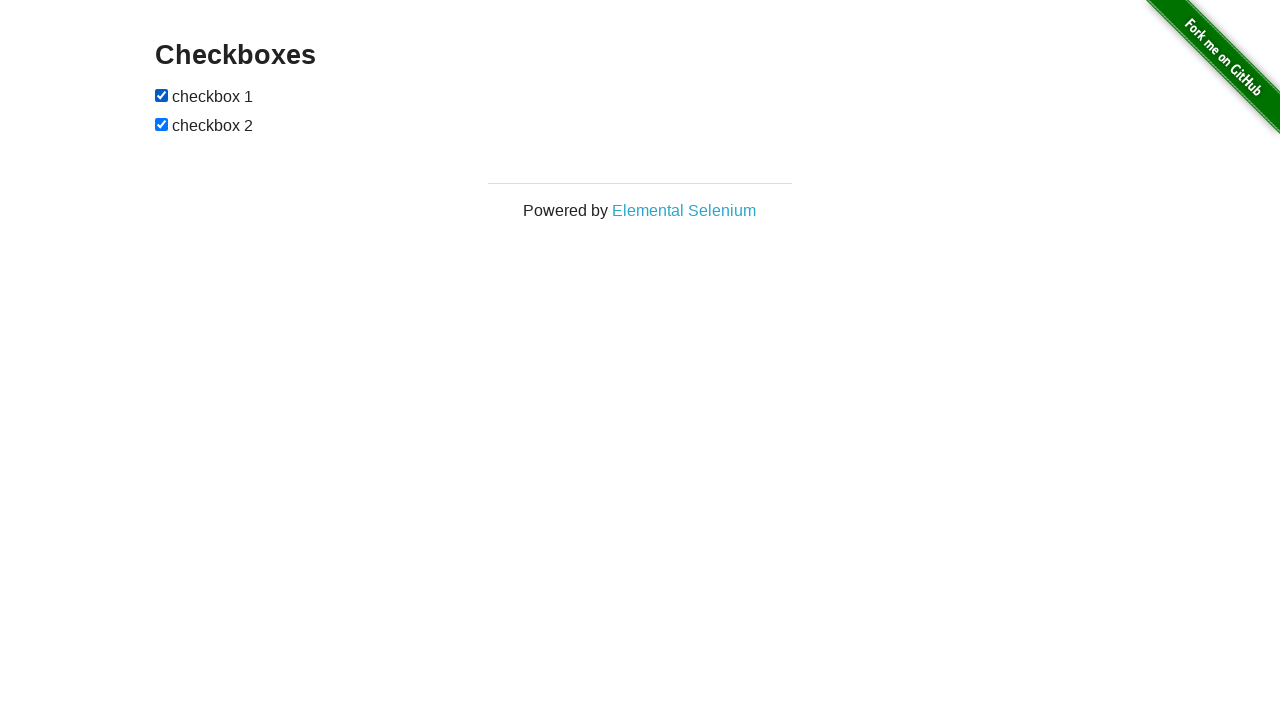

Verified second checkbox is checked
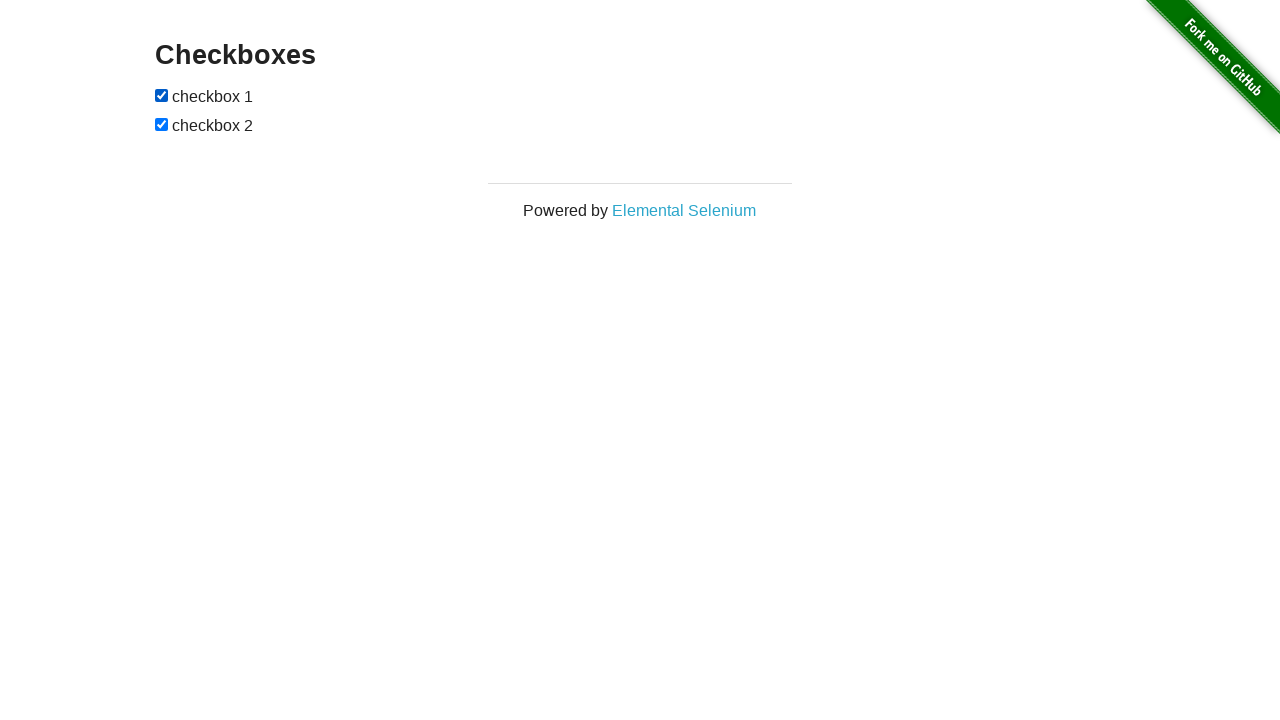

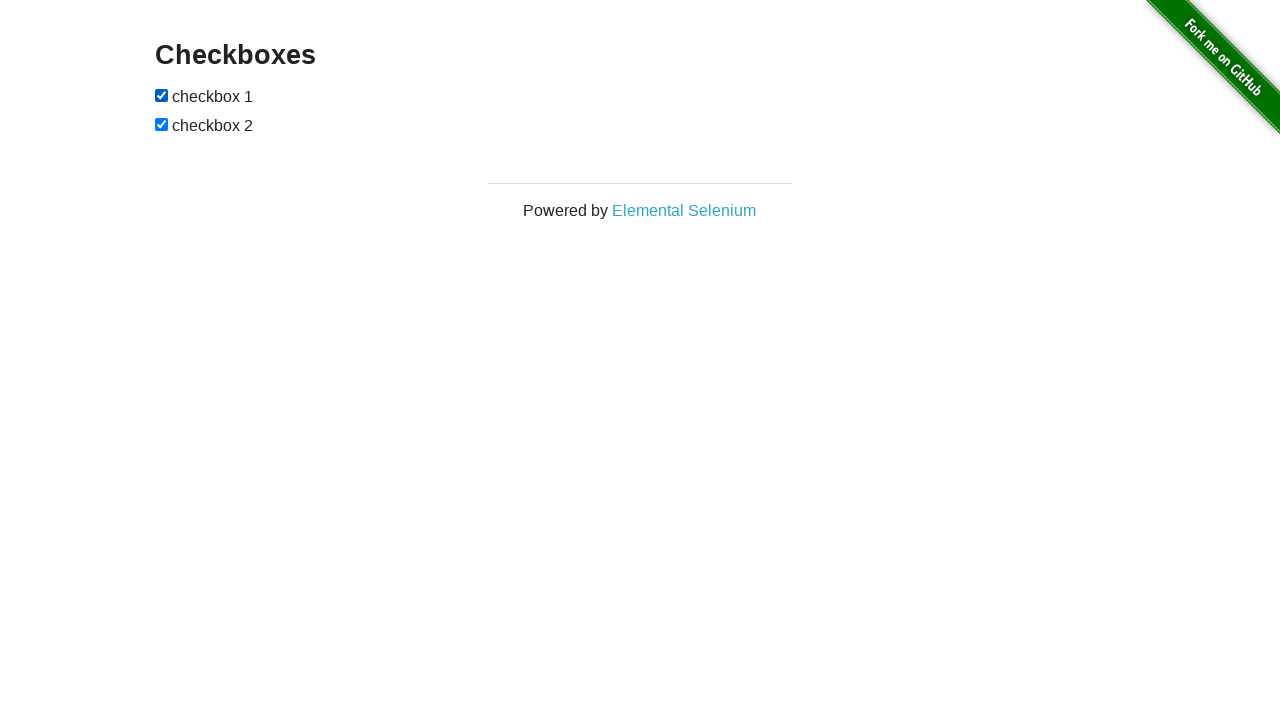